Verifies that the homepage URL is correct

Starting URL: https://naveenautomationlabs.com/opencart/

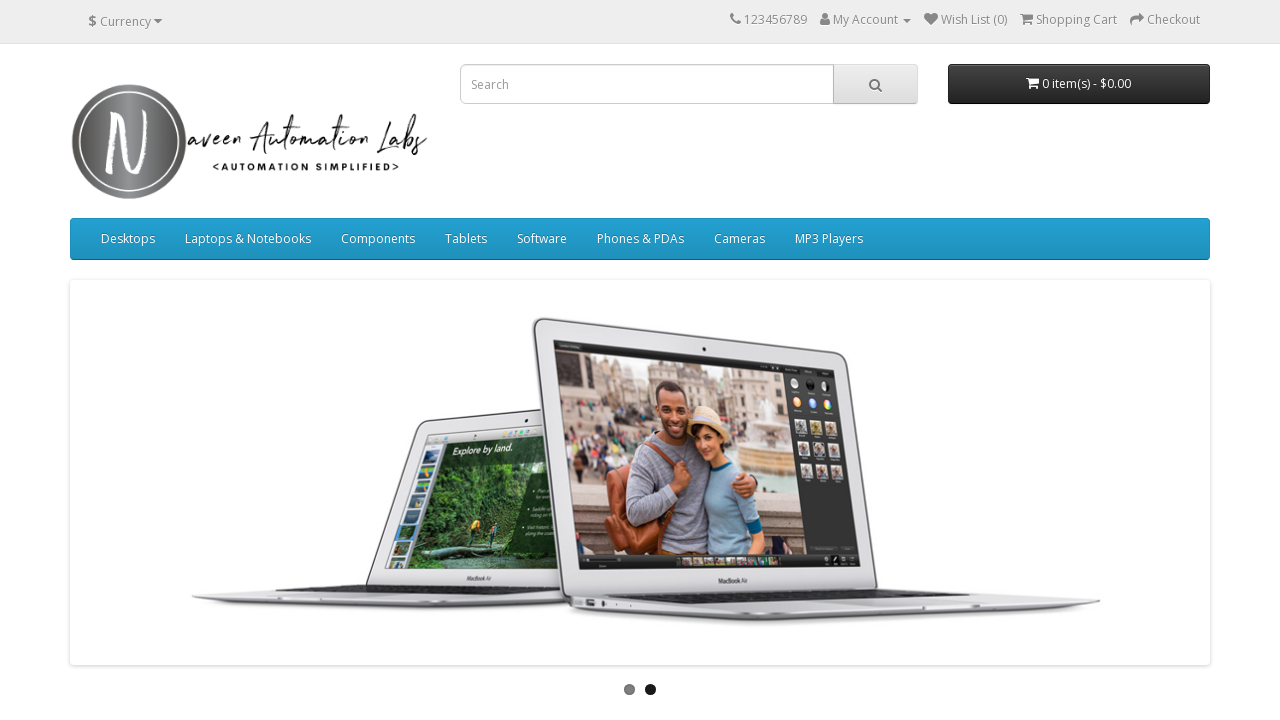

Verified homepage URL is correct: https://naveenautomationlabs.com/opencart/
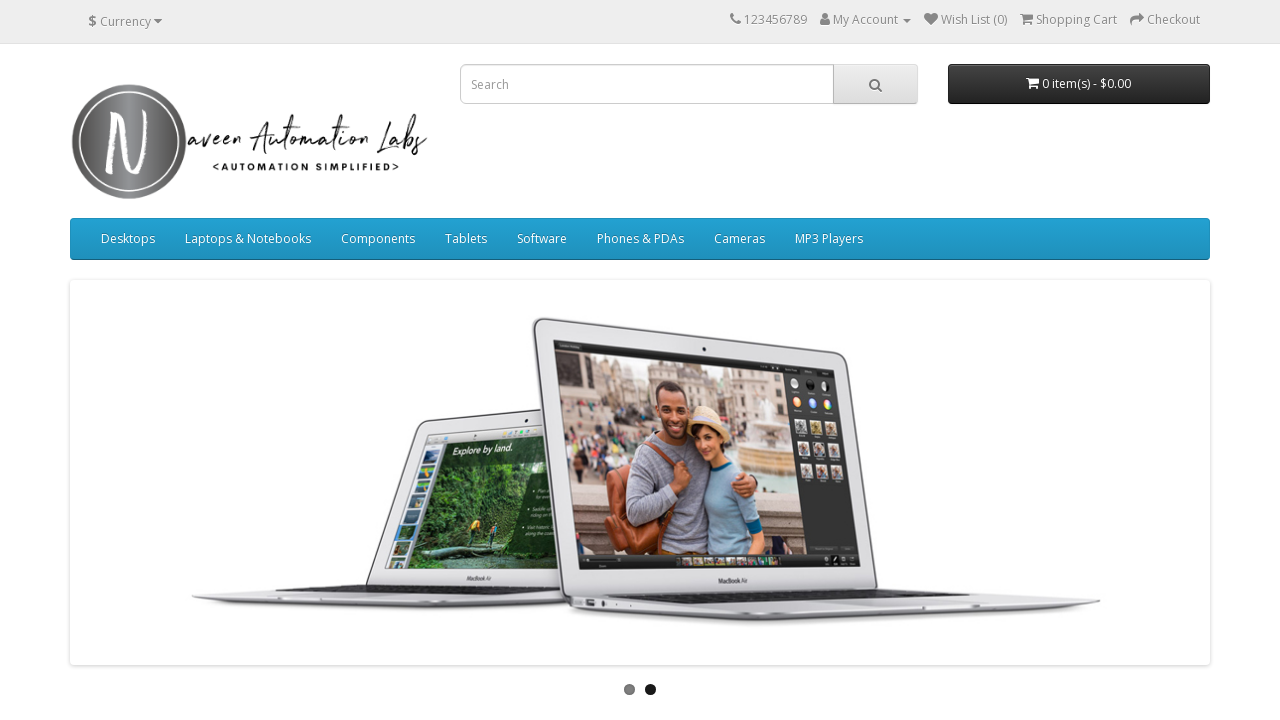

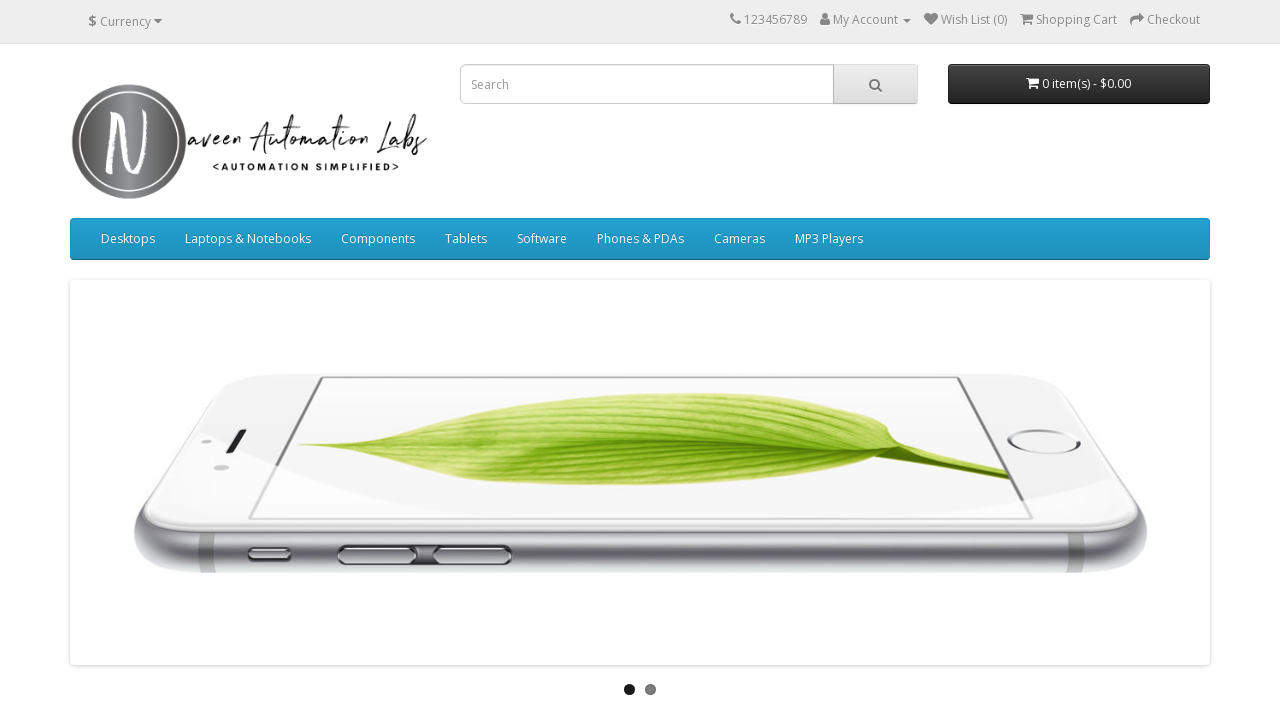